Tests that the Clear completed button displays correct text when items are completed

Starting URL: https://demo.playwright.dev/todomvc

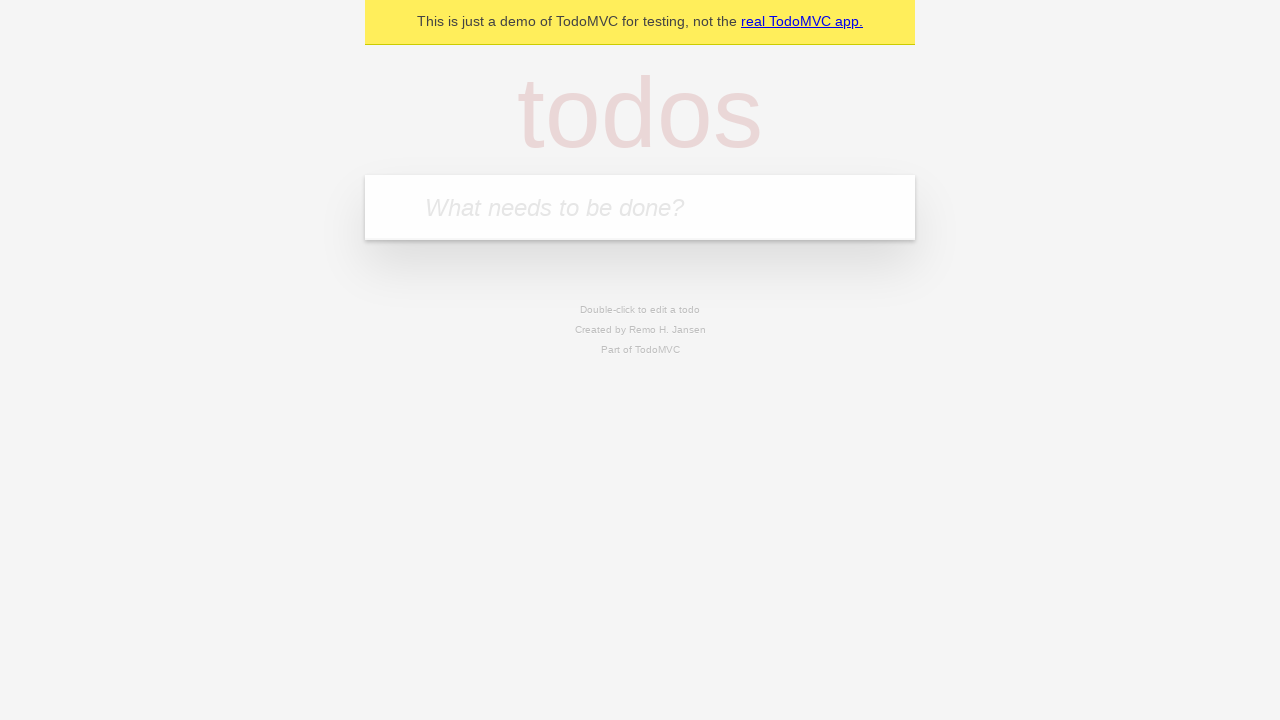

Filled todo input with 'buy some cheese' on internal:attr=[placeholder="What needs to be done?"i]
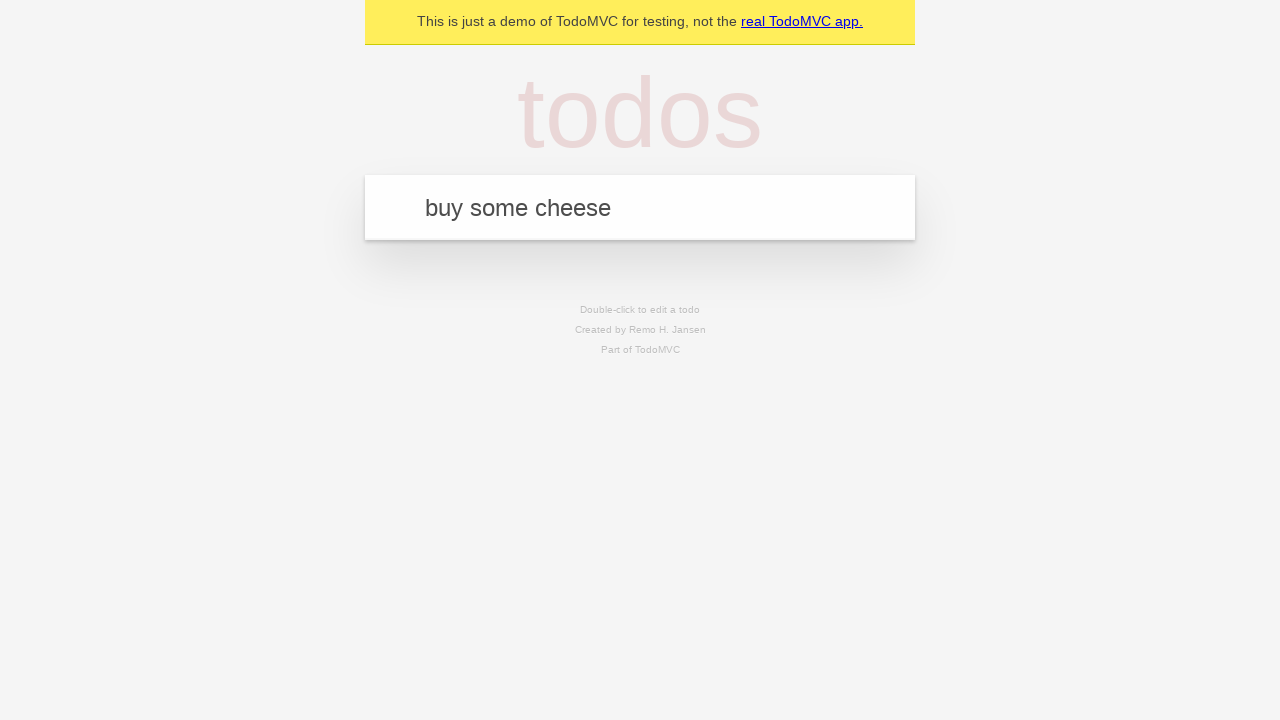

Pressed Enter to add 'buy some cheese' todo on internal:attr=[placeholder="What needs to be done?"i]
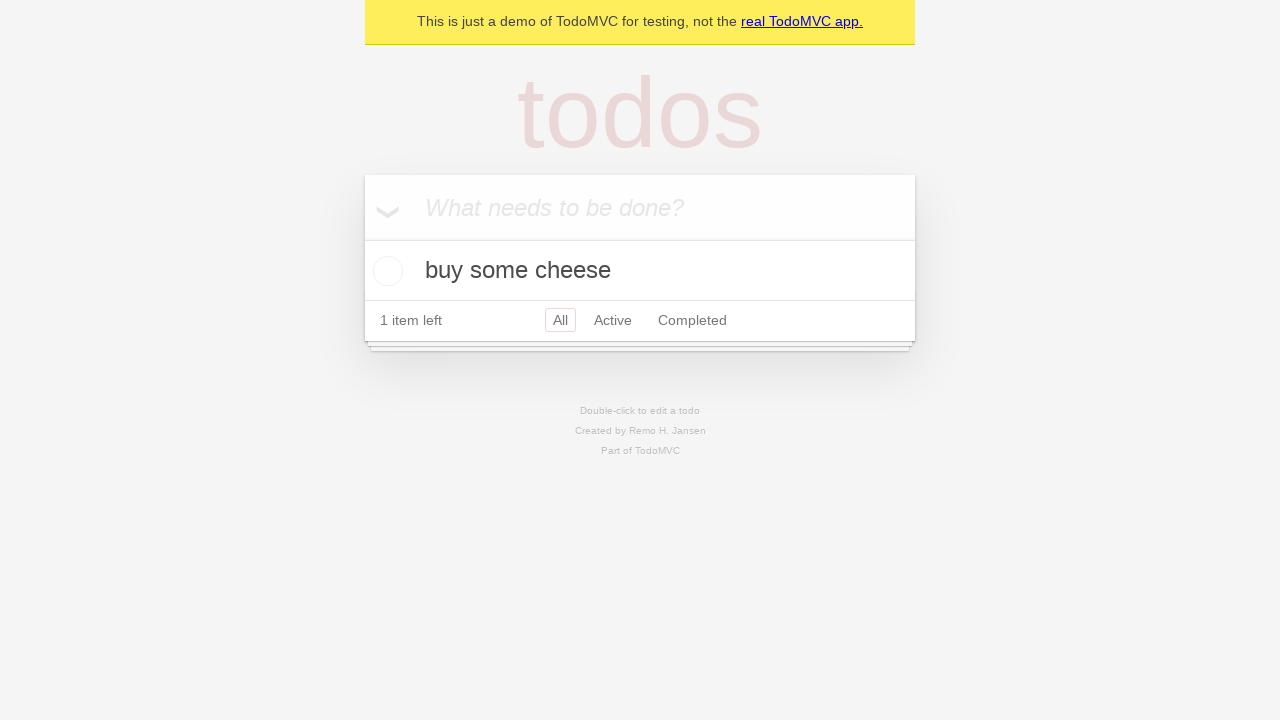

Filled todo input with 'feed the cat' on internal:attr=[placeholder="What needs to be done?"i]
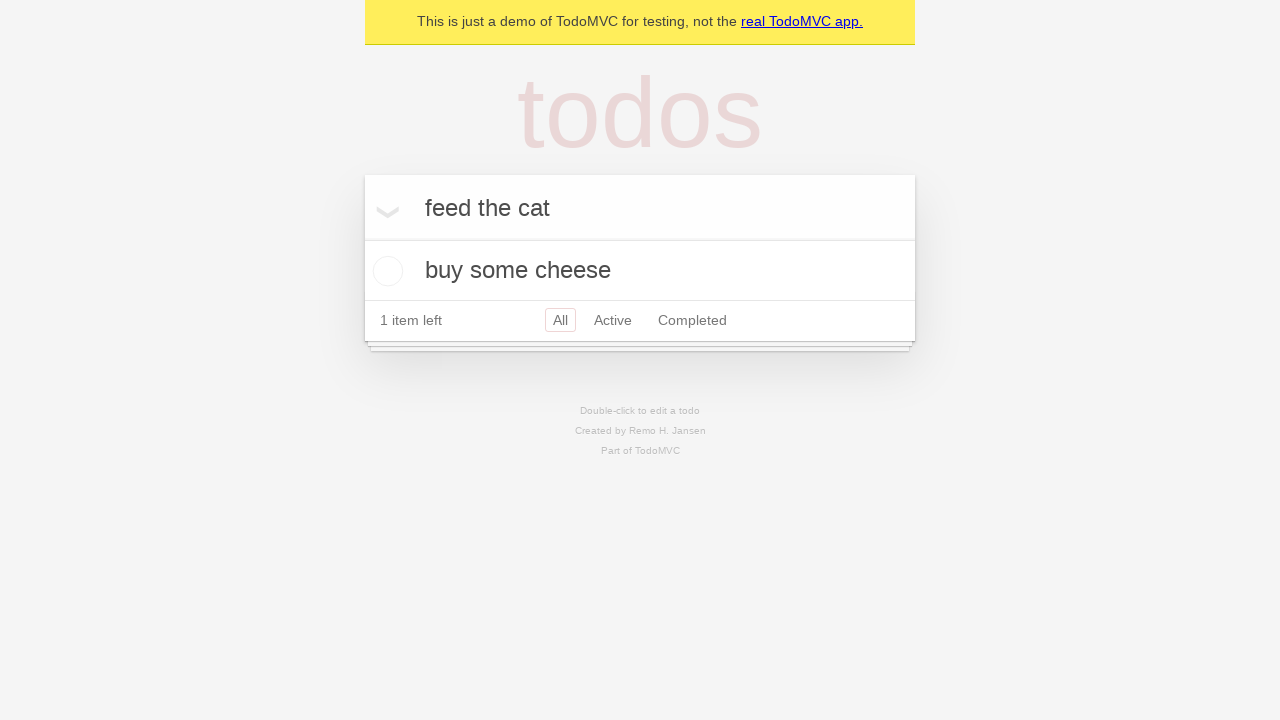

Pressed Enter to add 'feed the cat' todo on internal:attr=[placeholder="What needs to be done?"i]
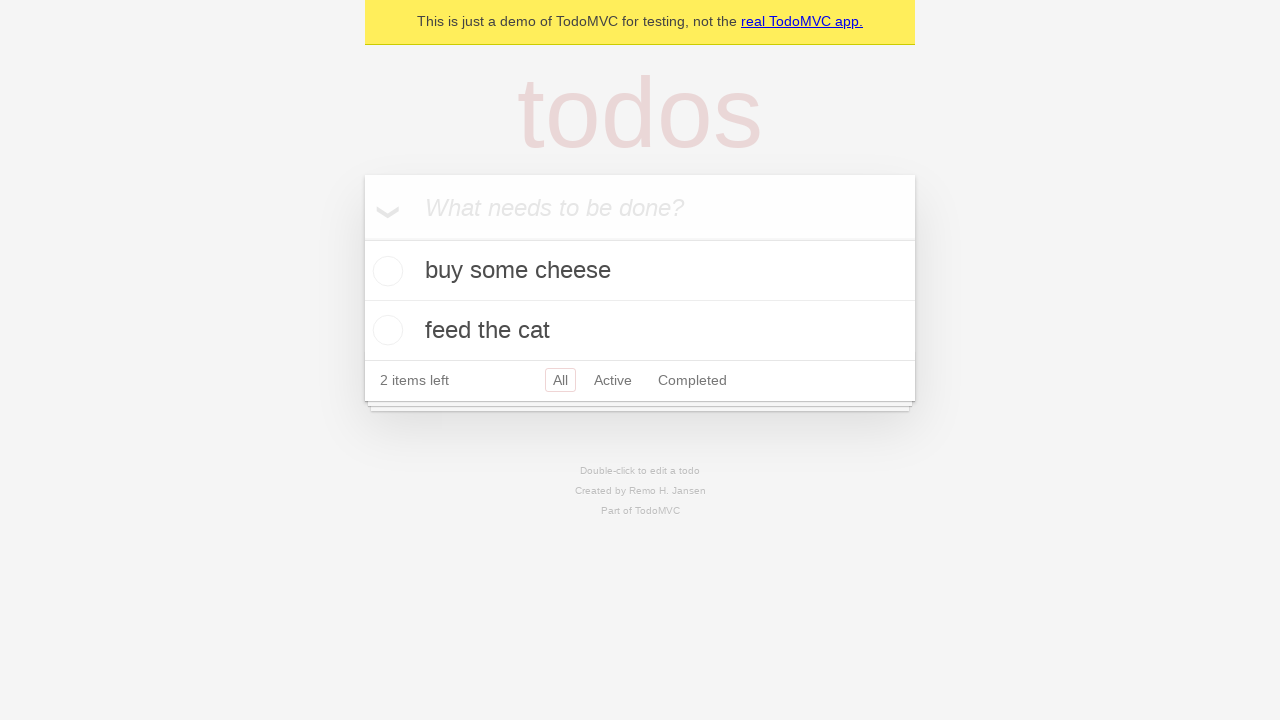

Filled todo input with 'book a doctors appointment' on internal:attr=[placeholder="What needs to be done?"i]
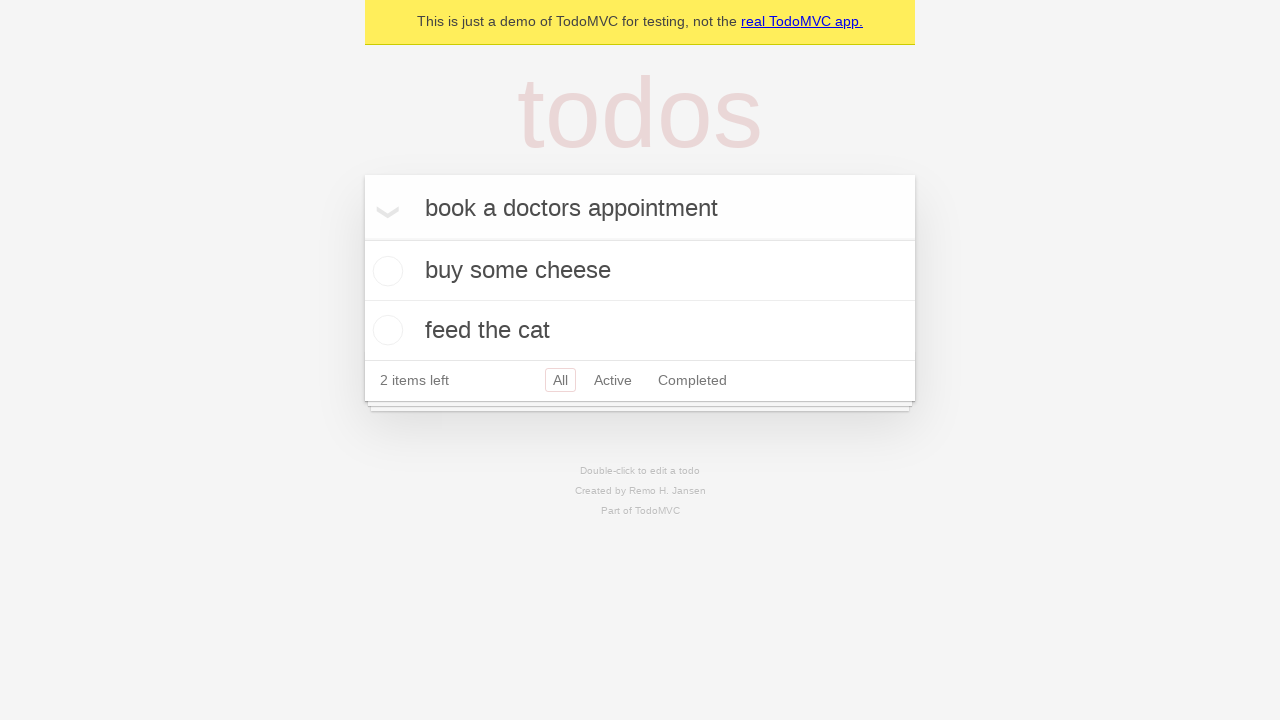

Pressed Enter to add 'book a doctors appointment' todo on internal:attr=[placeholder="What needs to be done?"i]
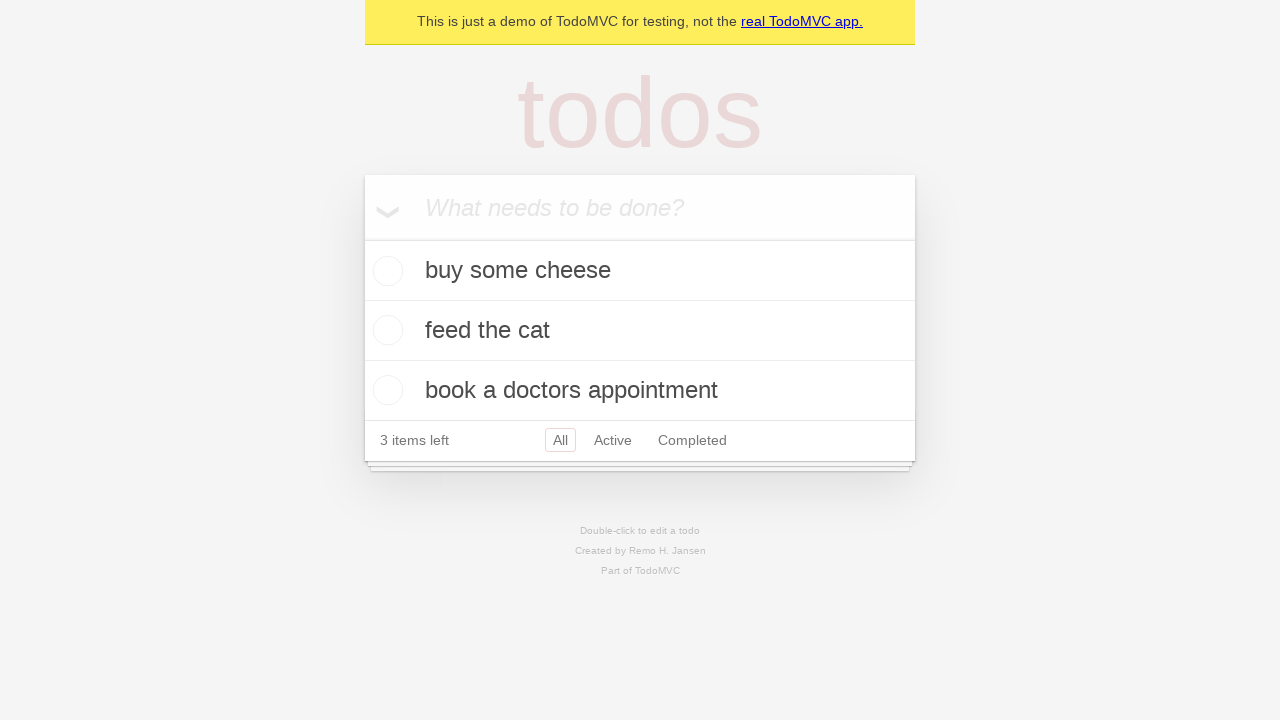

Checked the first todo item as completed at (385, 271) on .todo-list li .toggle >> nth=0
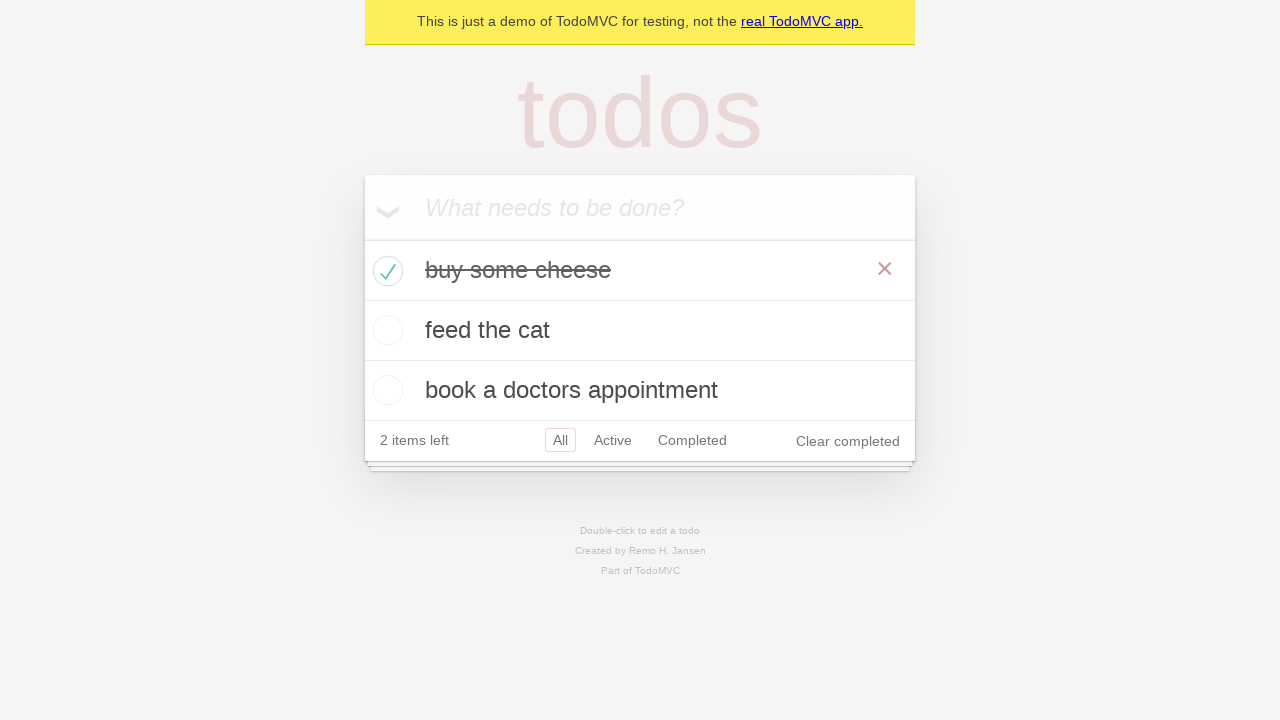

Clear completed button appeared - correct text is displayed
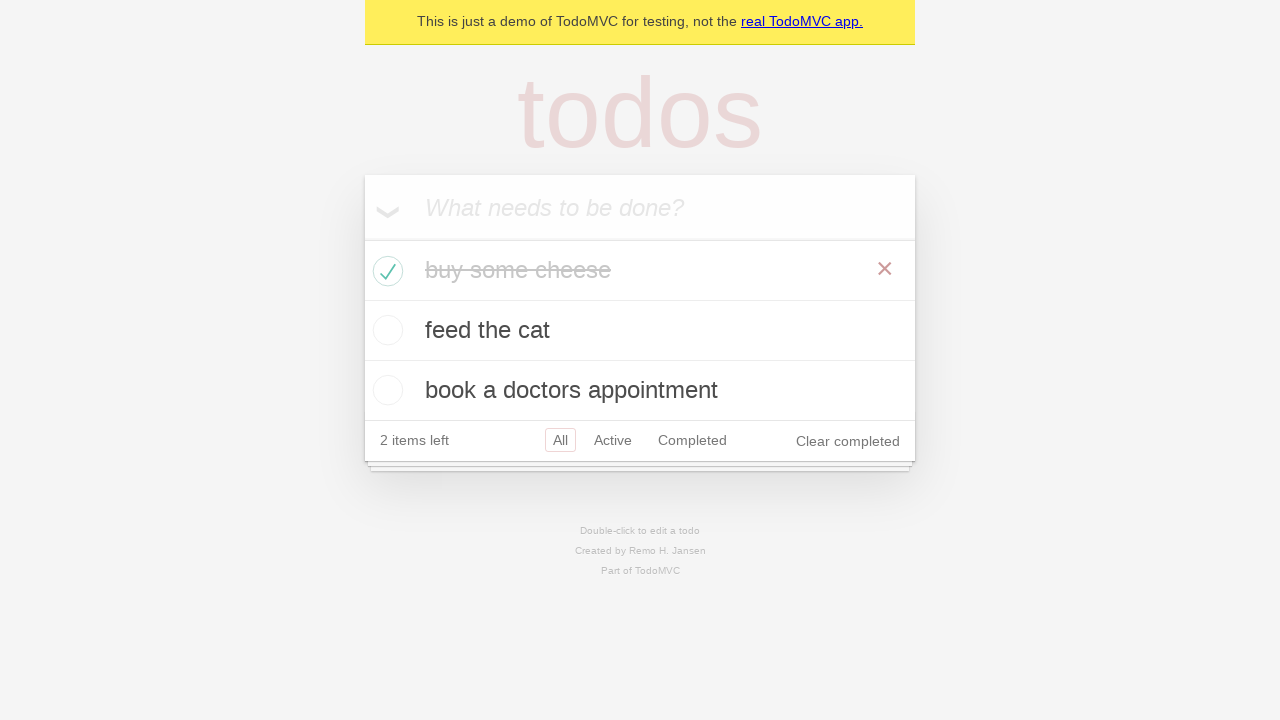

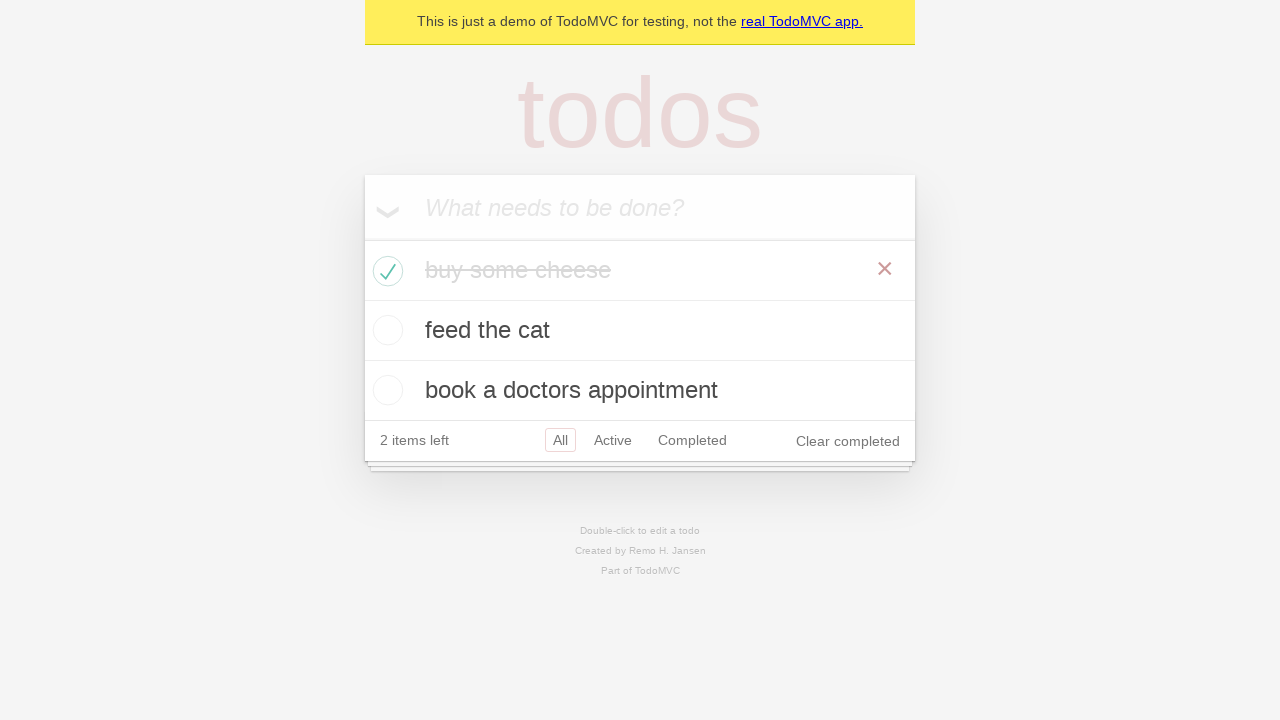